Tests child window handling by clicking a document link that opens a new page, then extracts text content from the new page

Starting URL: https://rahulshettyacademy.com/loginpagePractise/

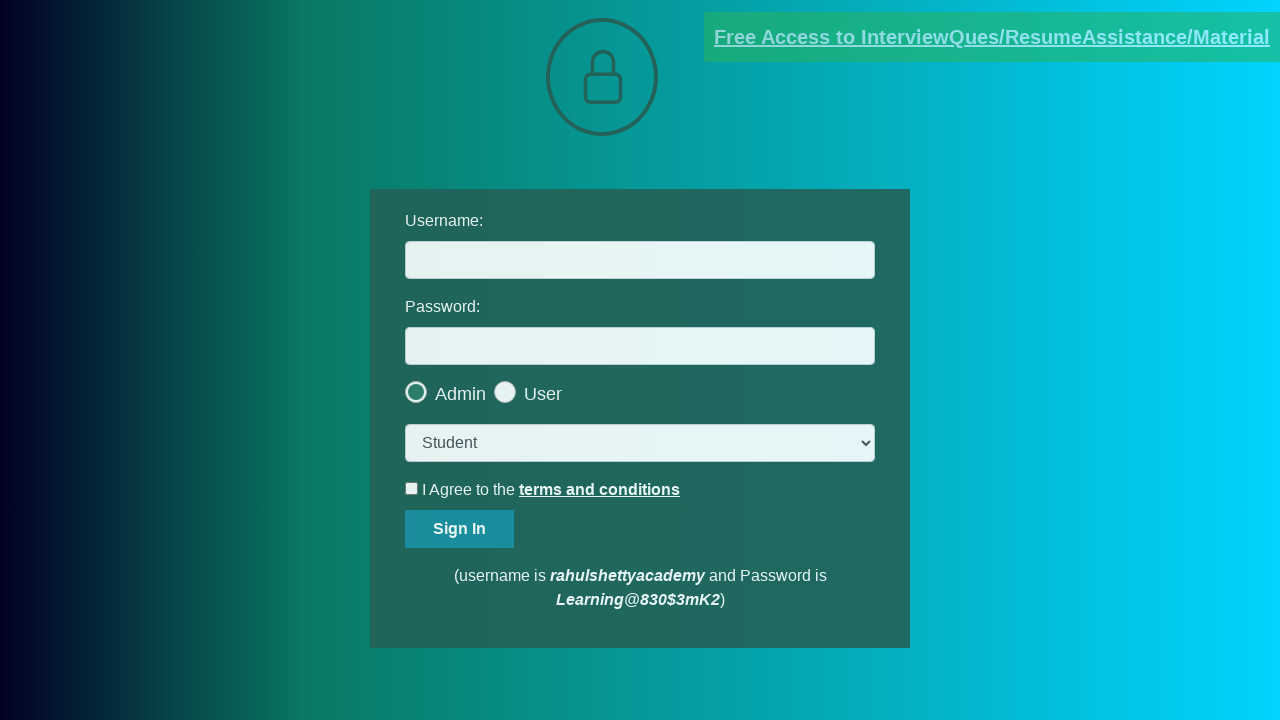

Clicked document link that opens a new page at (992, 37) on [href*='documents-request']
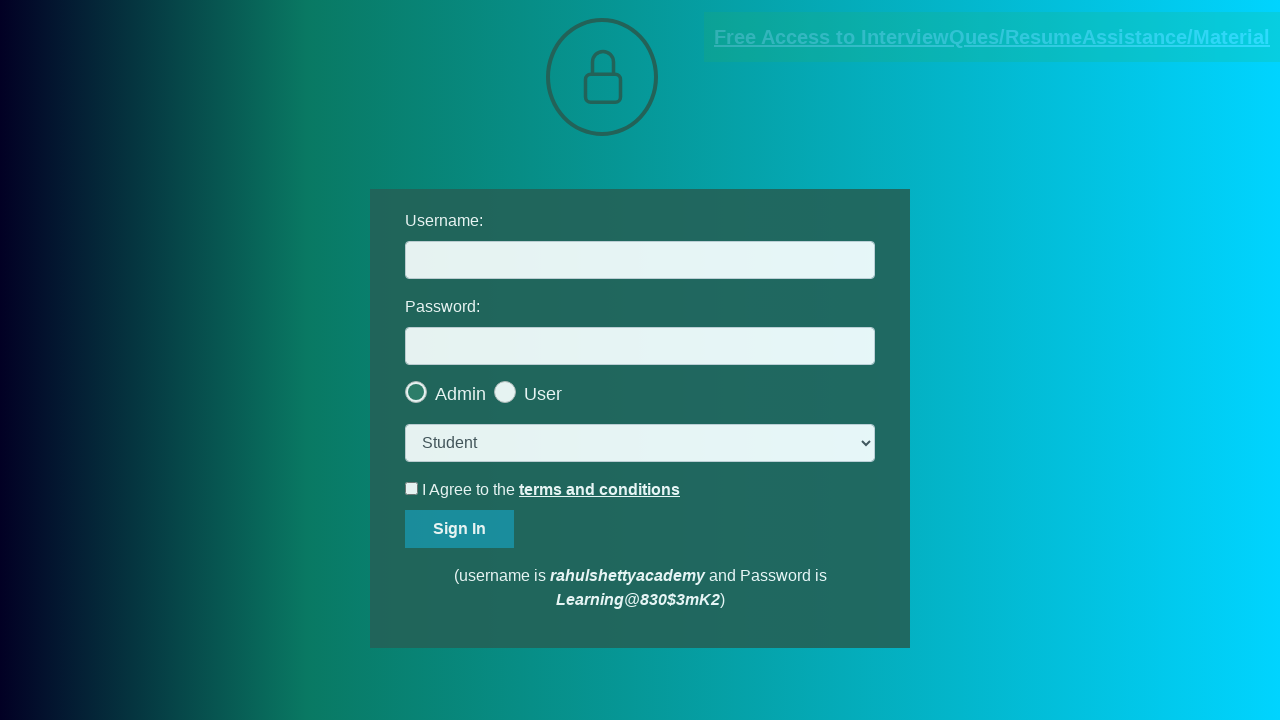

Retrieved new child window page object
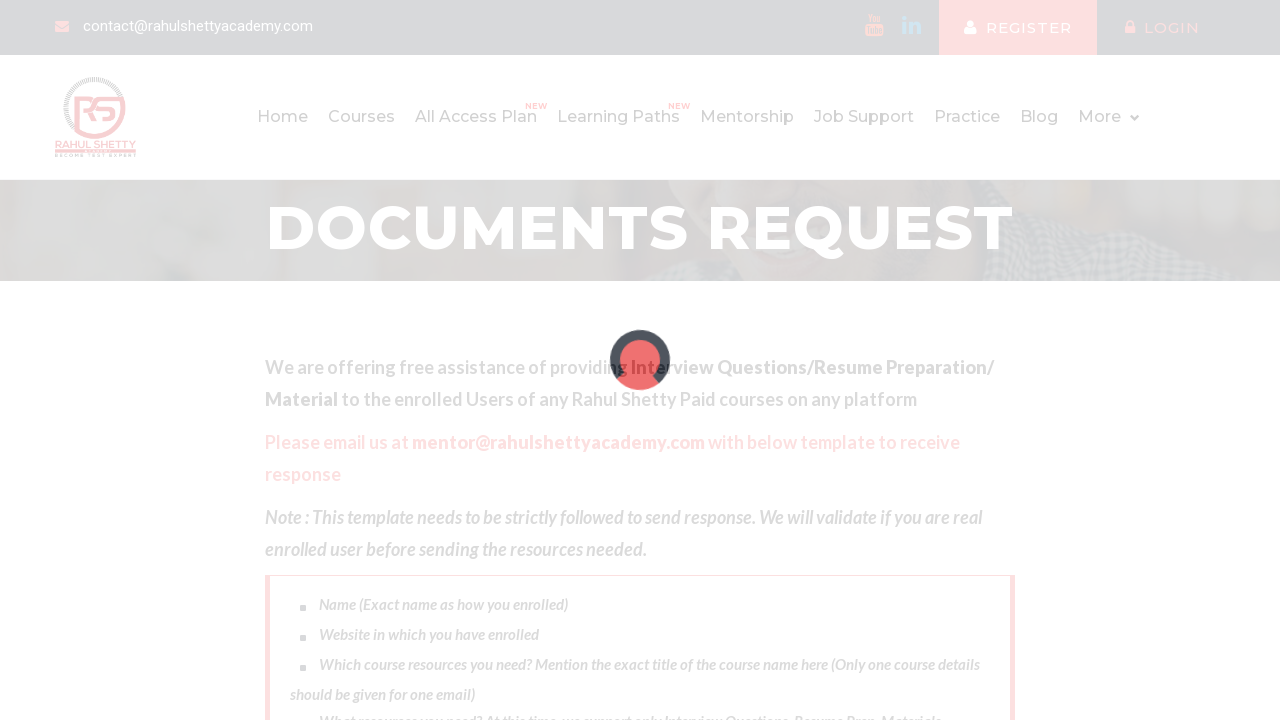

New page finished loading
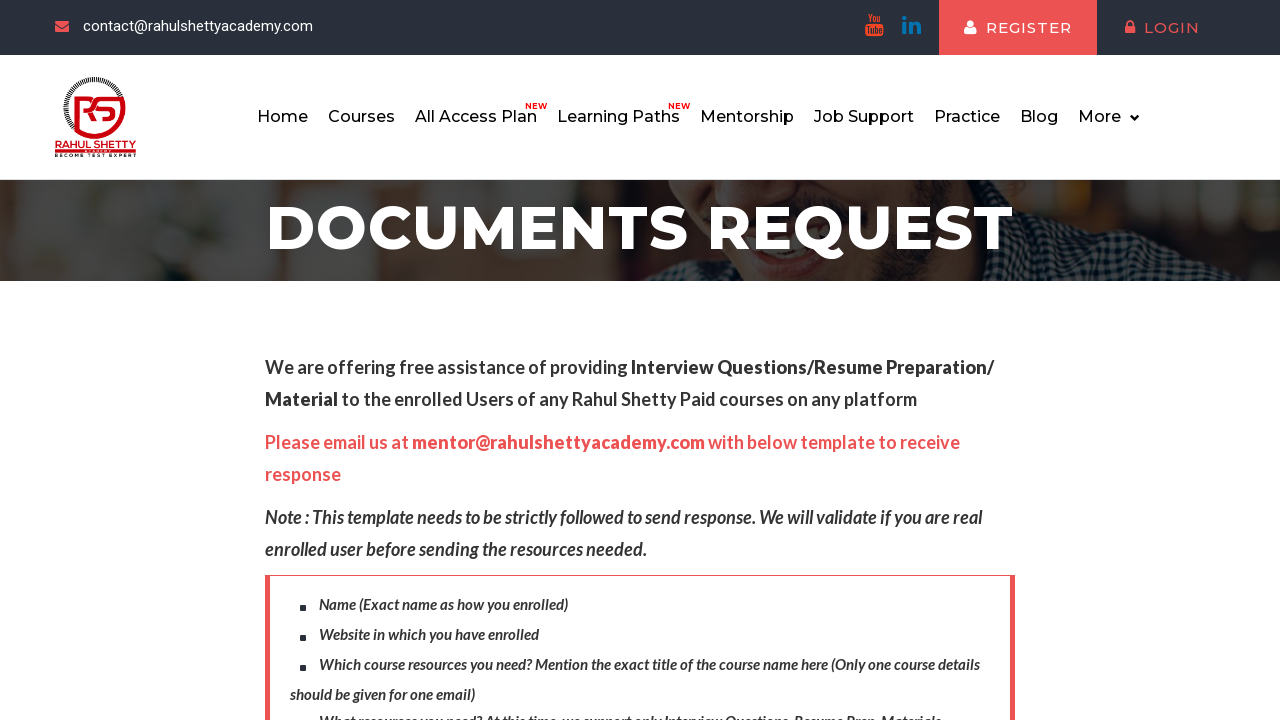

Extracted text content from red element: 'Please email us at mentor@rahulshettyacademy.com with below template to receive response '
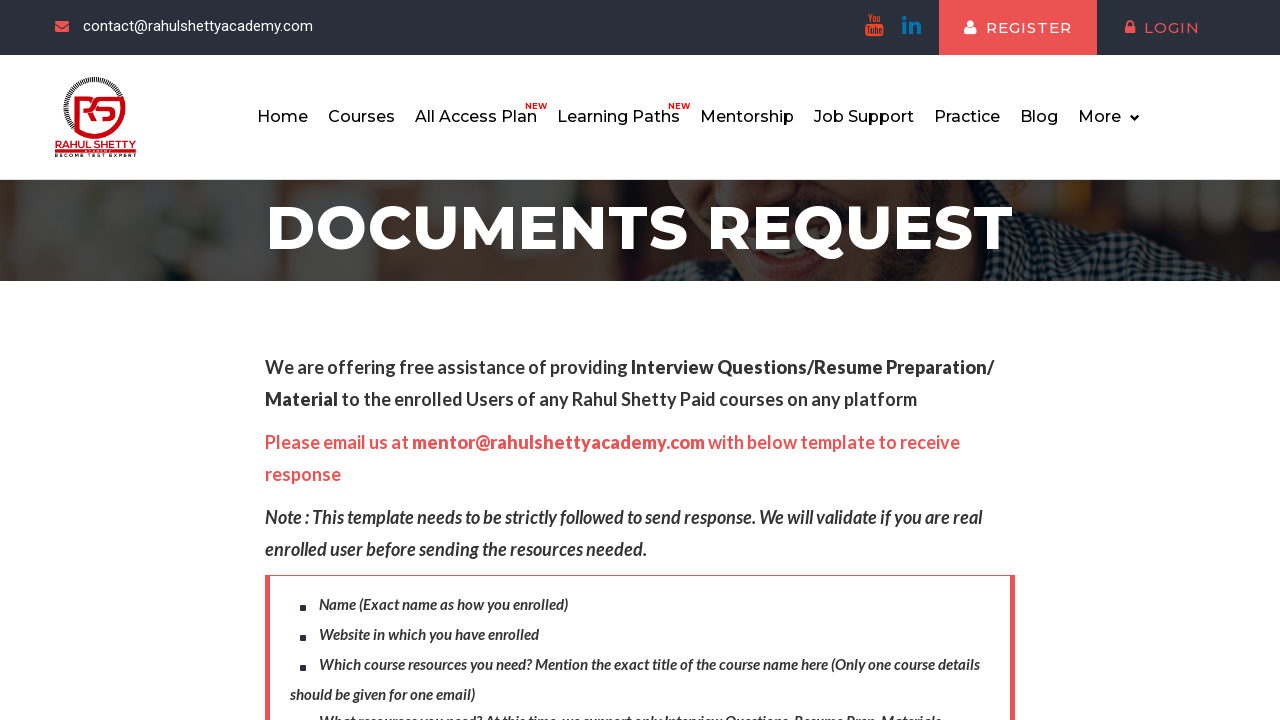

Closed the child window page
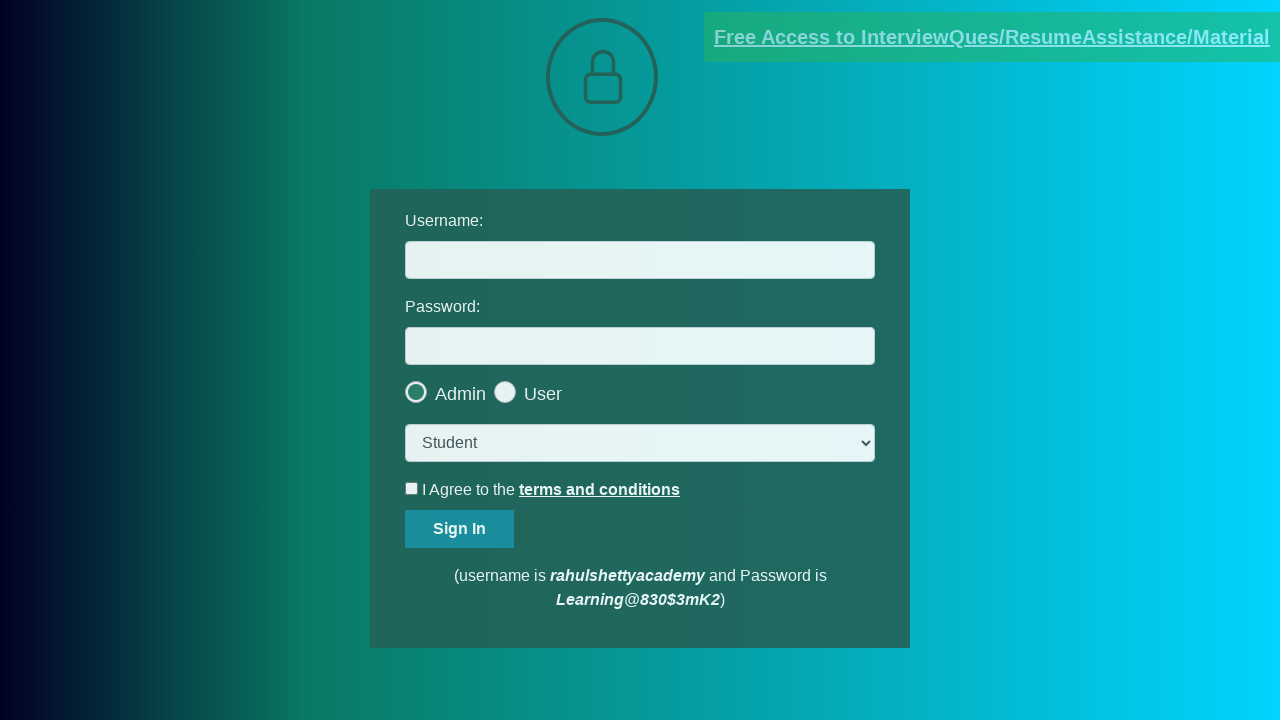

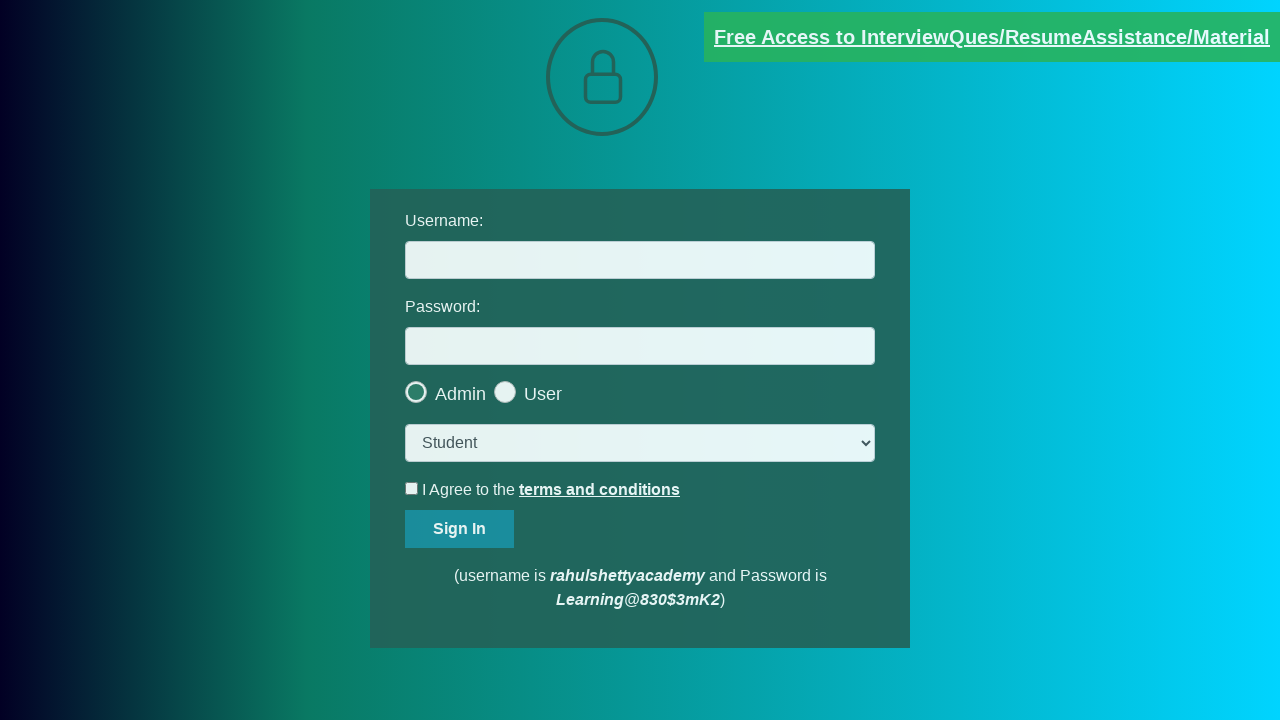